Tests navigation on JanBask demo site by clicking on the user icon and then clicking the Login link to navigate to the login page

Starting URL: http://janbaskdemo.com/

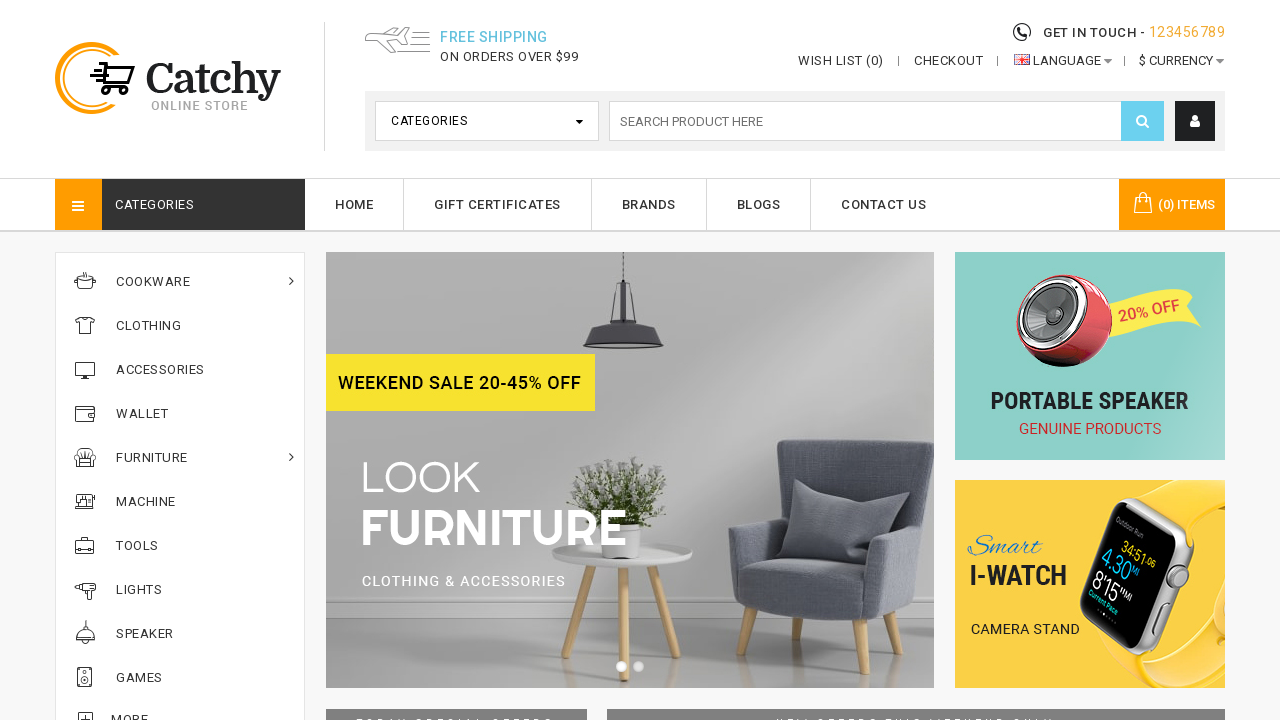

Clicked user icon at (1195, 121) on xpath=//i[@class='fa fa-user']
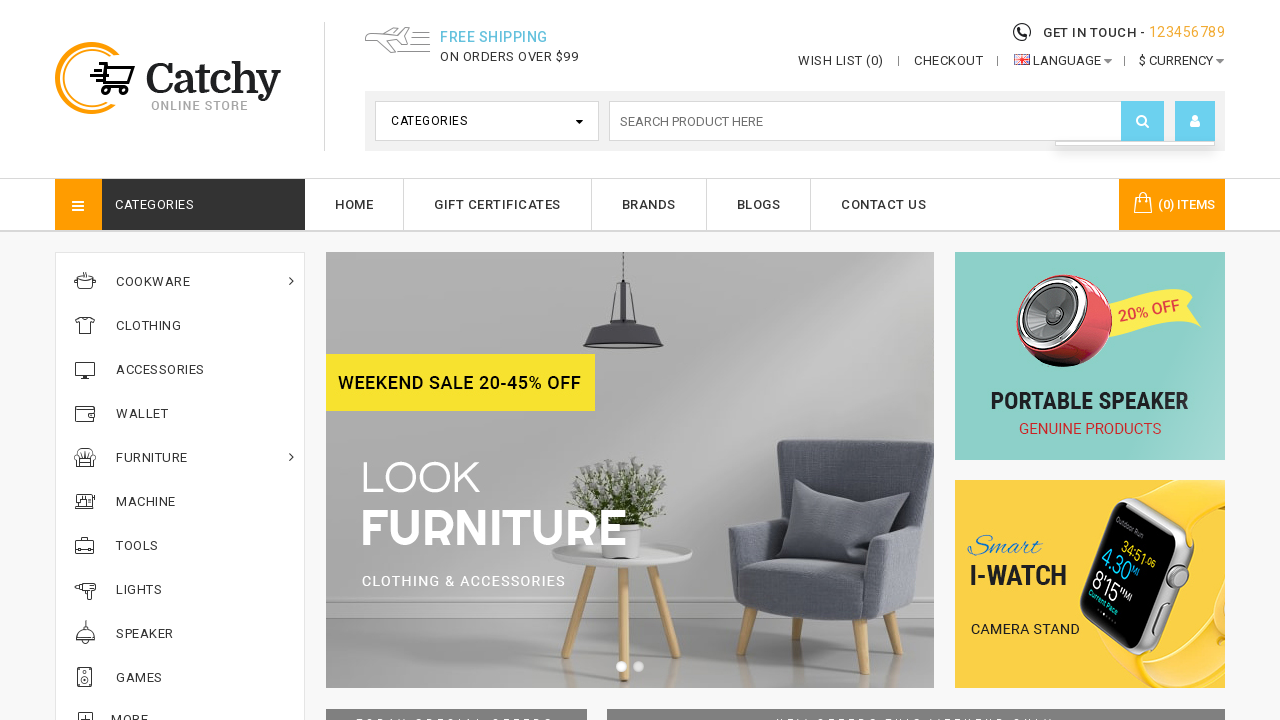

Clicked Login link to navigate to login page at (1135, 13) on xpath=//a[text()='Login']
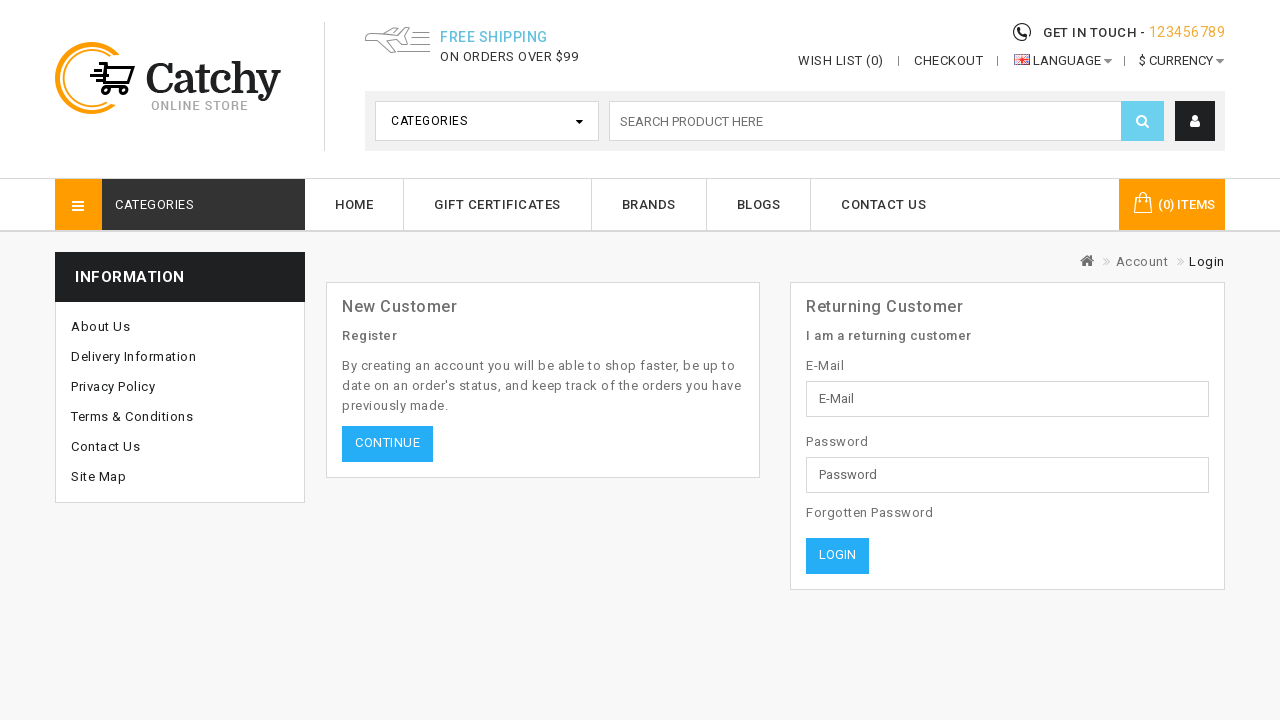

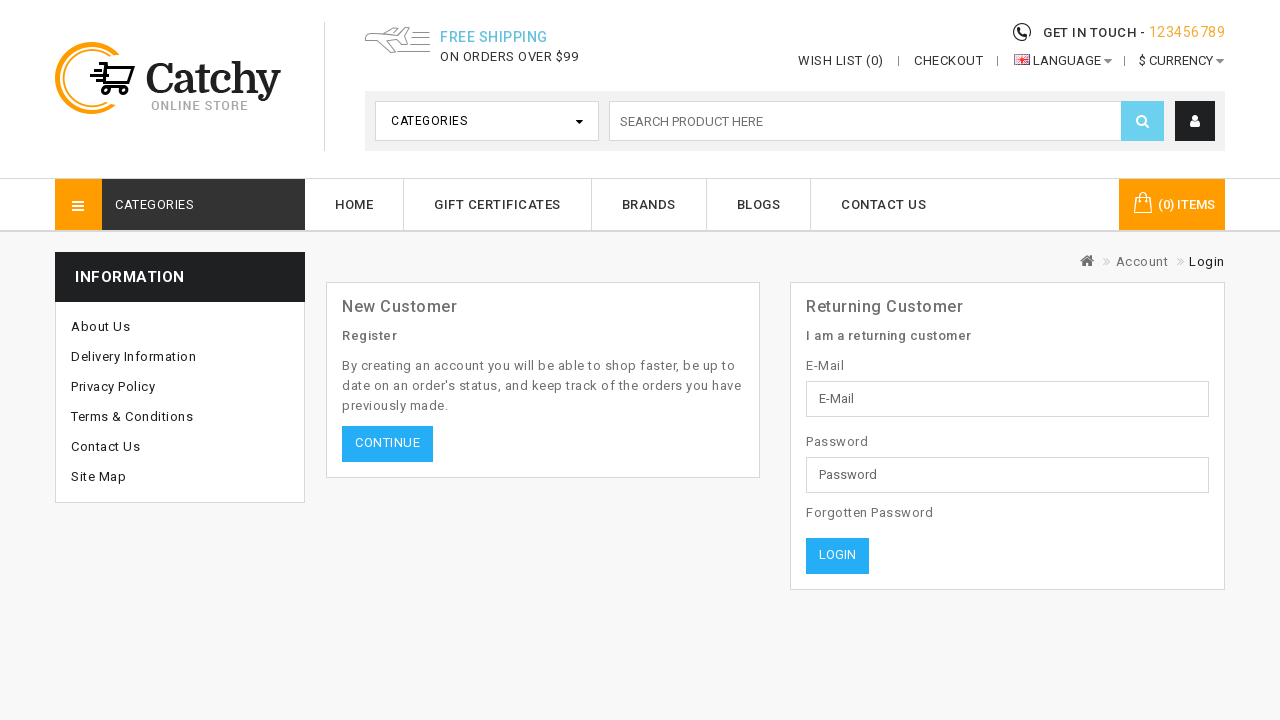